Navigates to the State Taxation Administration website (no search action performed in the original code)

Starting URL: http://www.chinatax.gov.cn

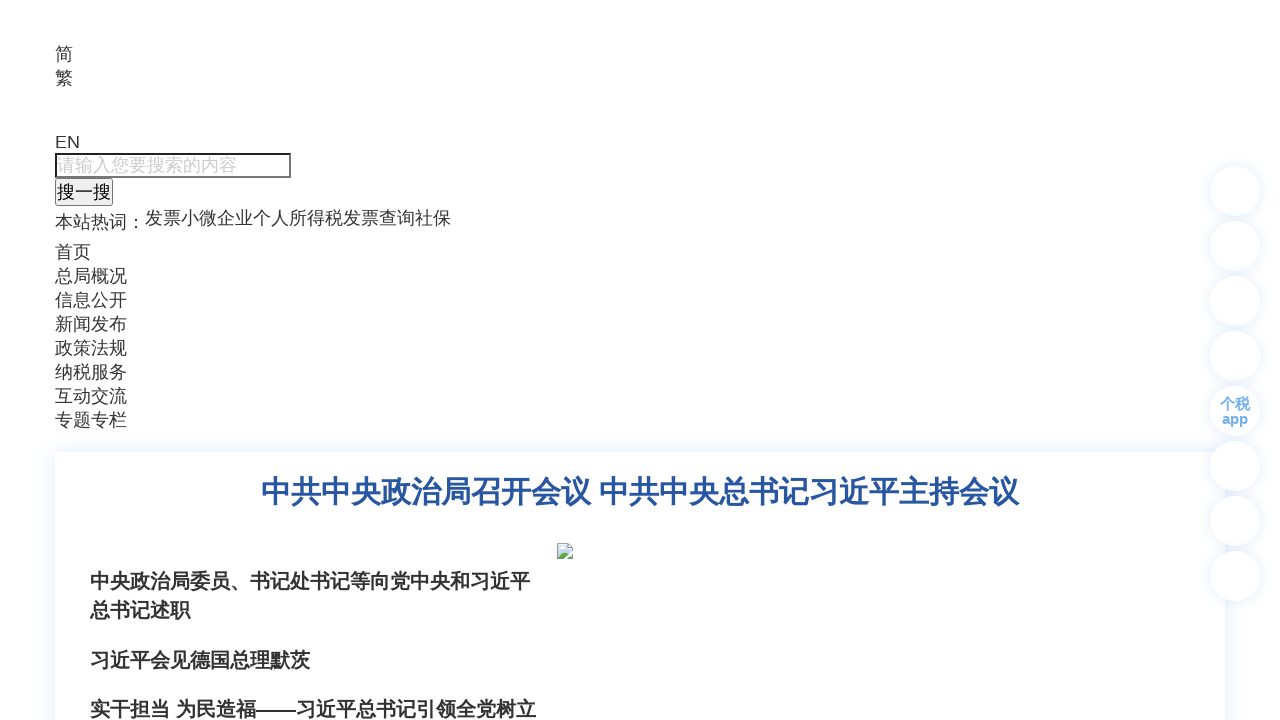

Waited for State Taxation Administration website to load (domcontentloaded)
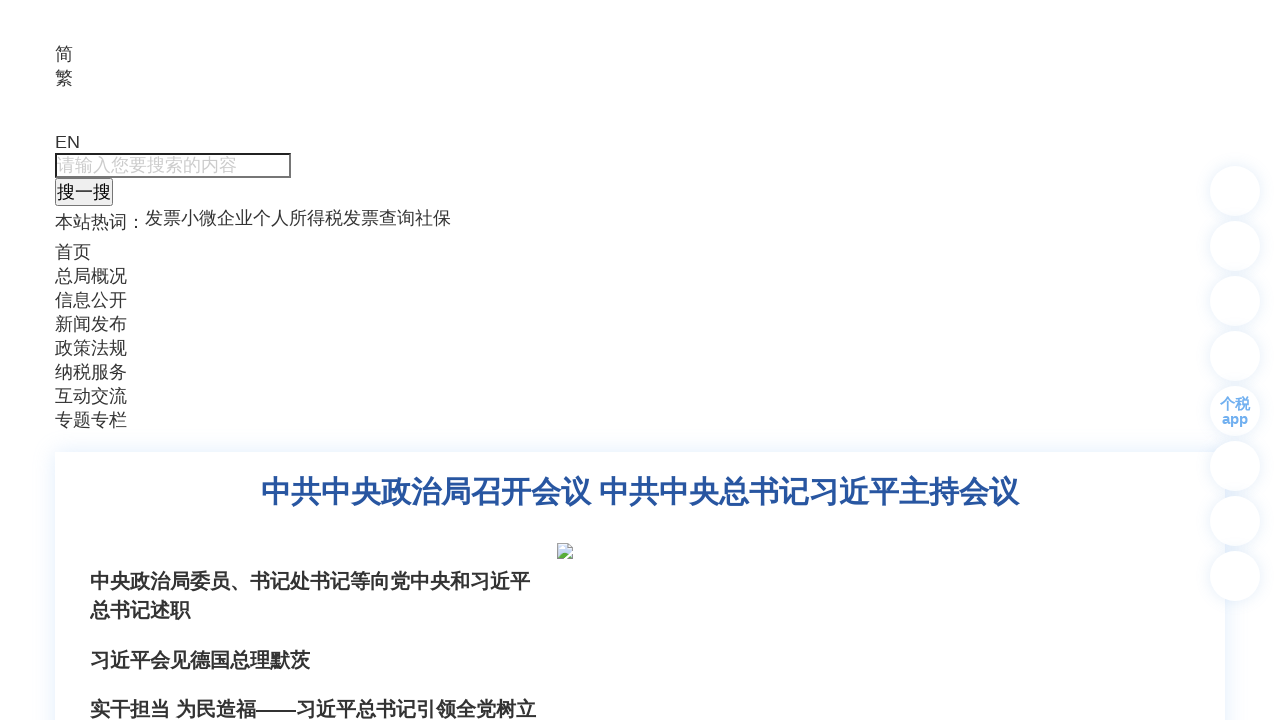

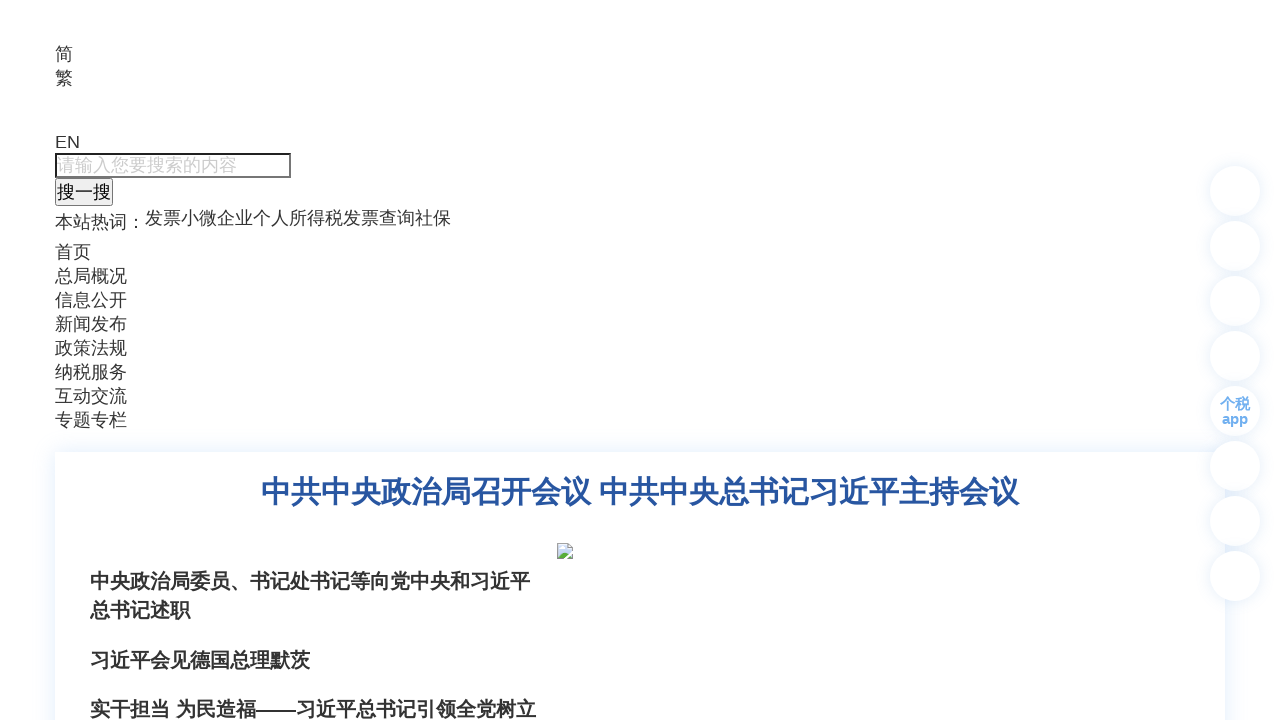